Tests the search functionality on Python.org by entering a search query and submitting the form

Starting URL: http://www.python.org

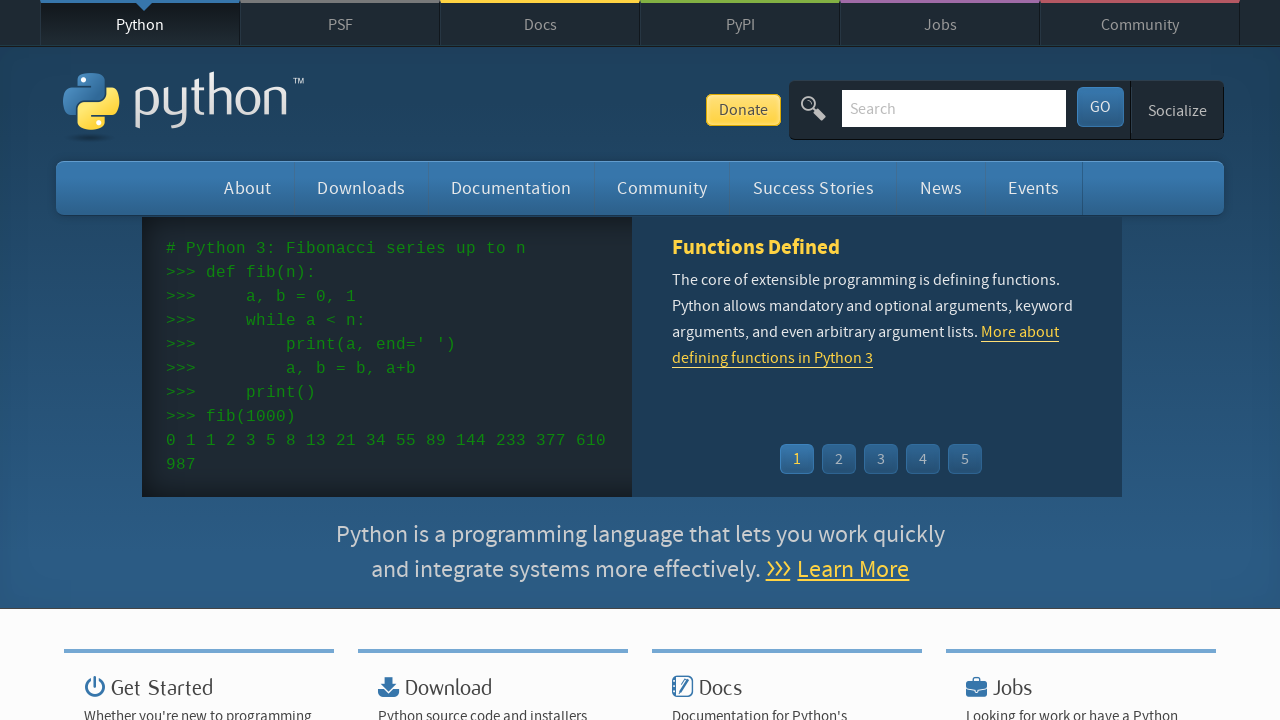

Filled search box with 'pycon' query on input[name='q']
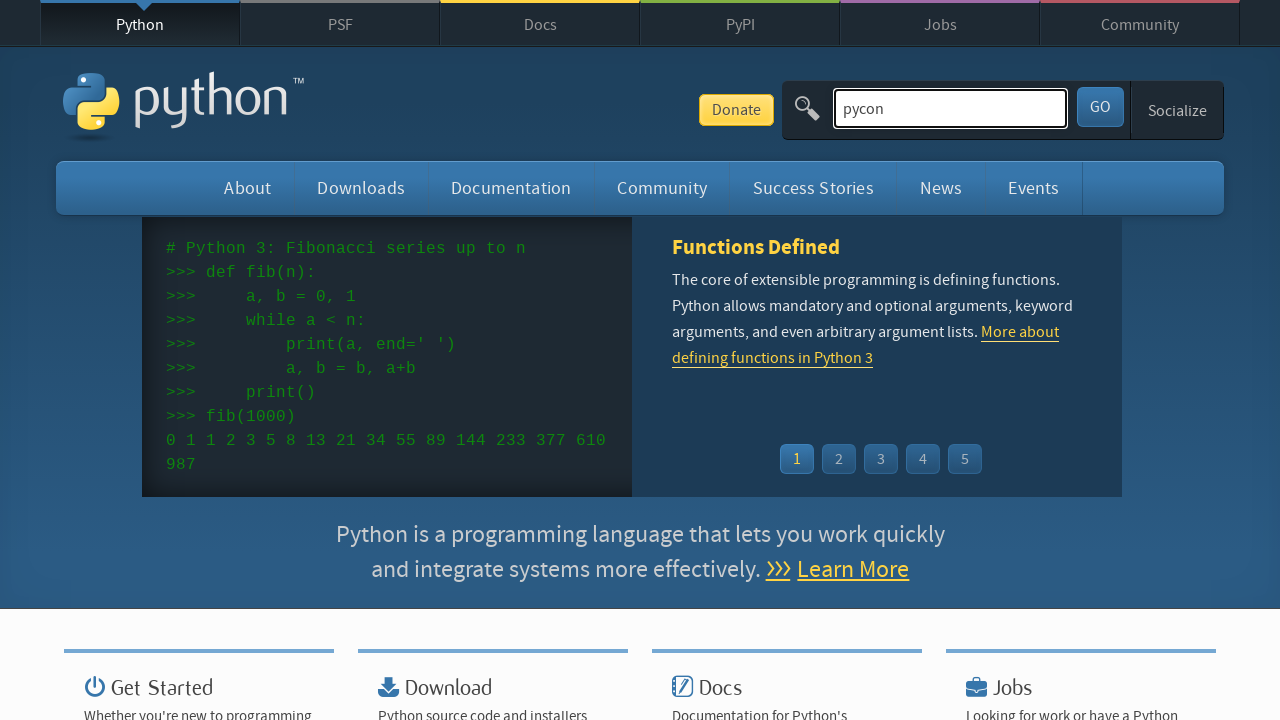

Pressed Enter to submit search form on input[name='q']
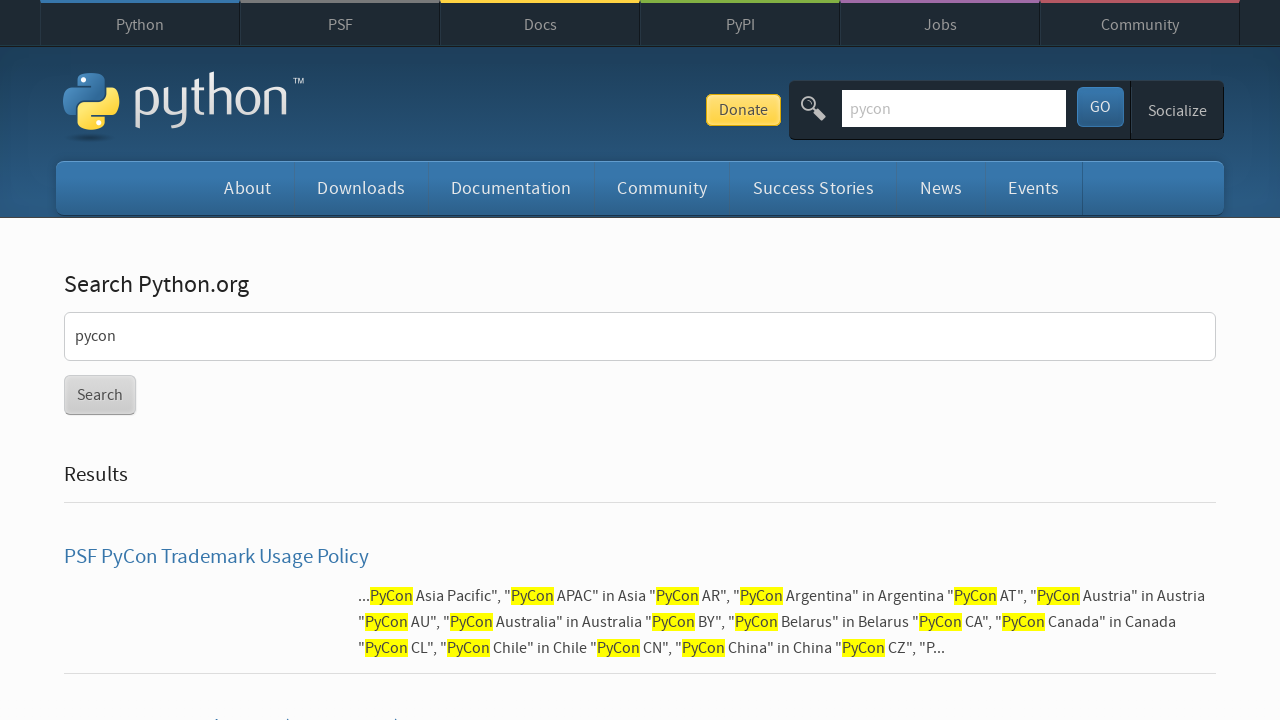

Waited for network idle - search results loaded
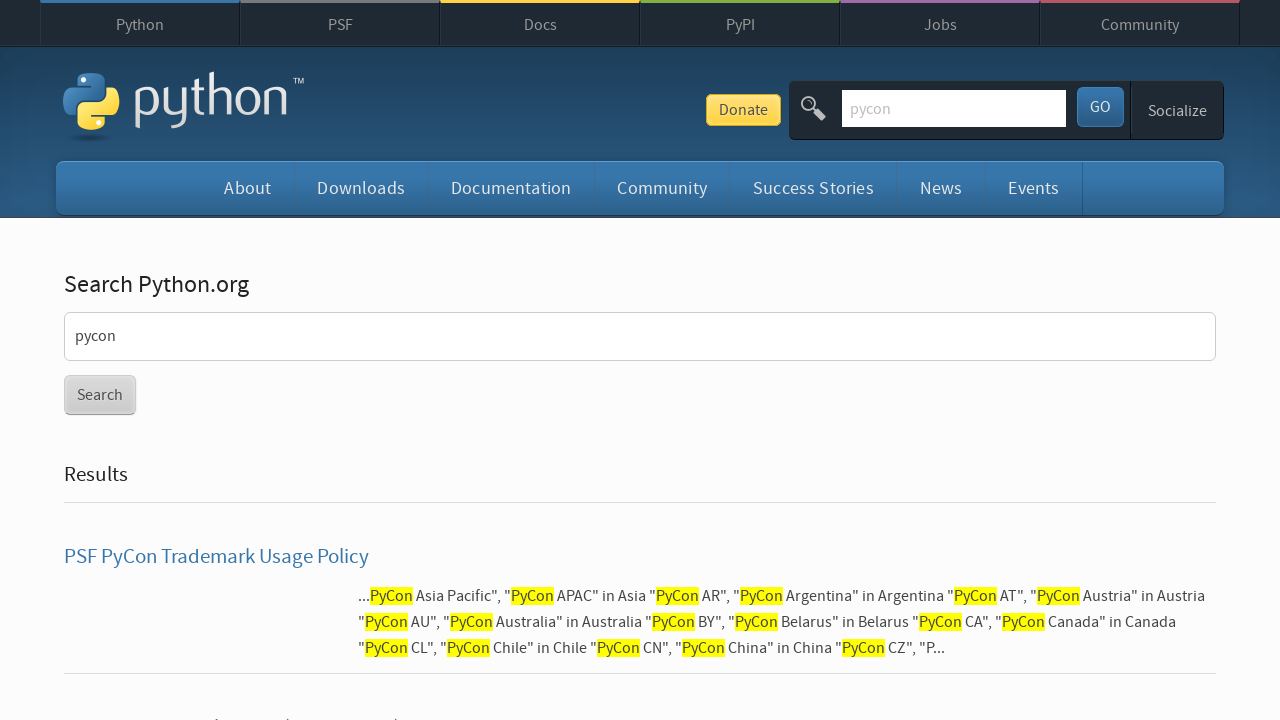

Verified that search results were found (no 'No results found' message)
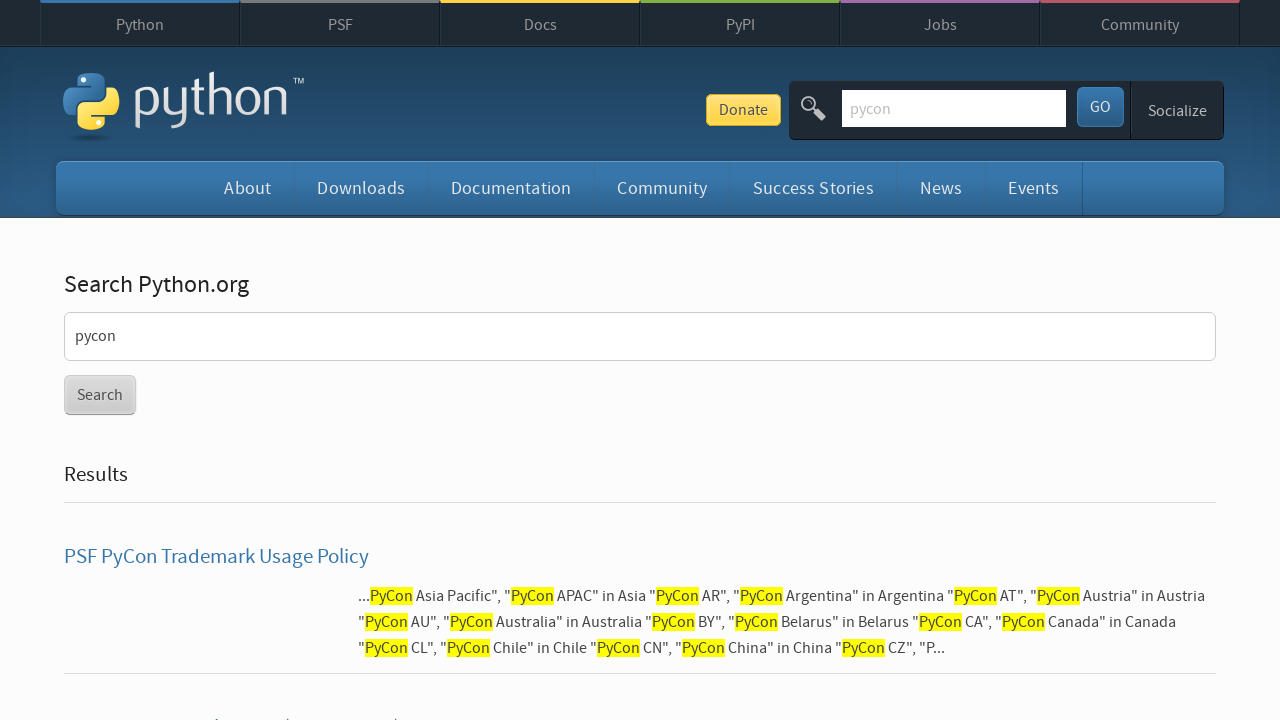

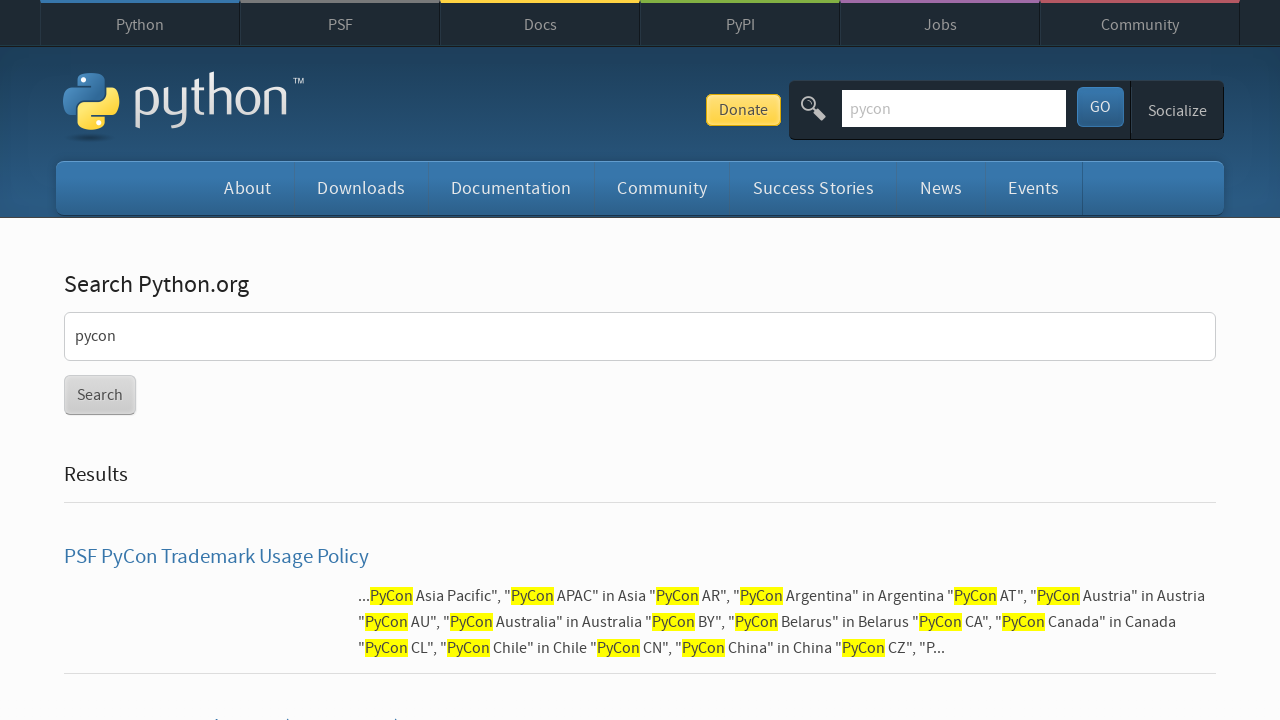